Tests dynamic loading by clicking start button and waiting for Hello World text to appear with implicit wait

Starting URL: http://the-internet.herokuapp.com/dynamic_loading/2

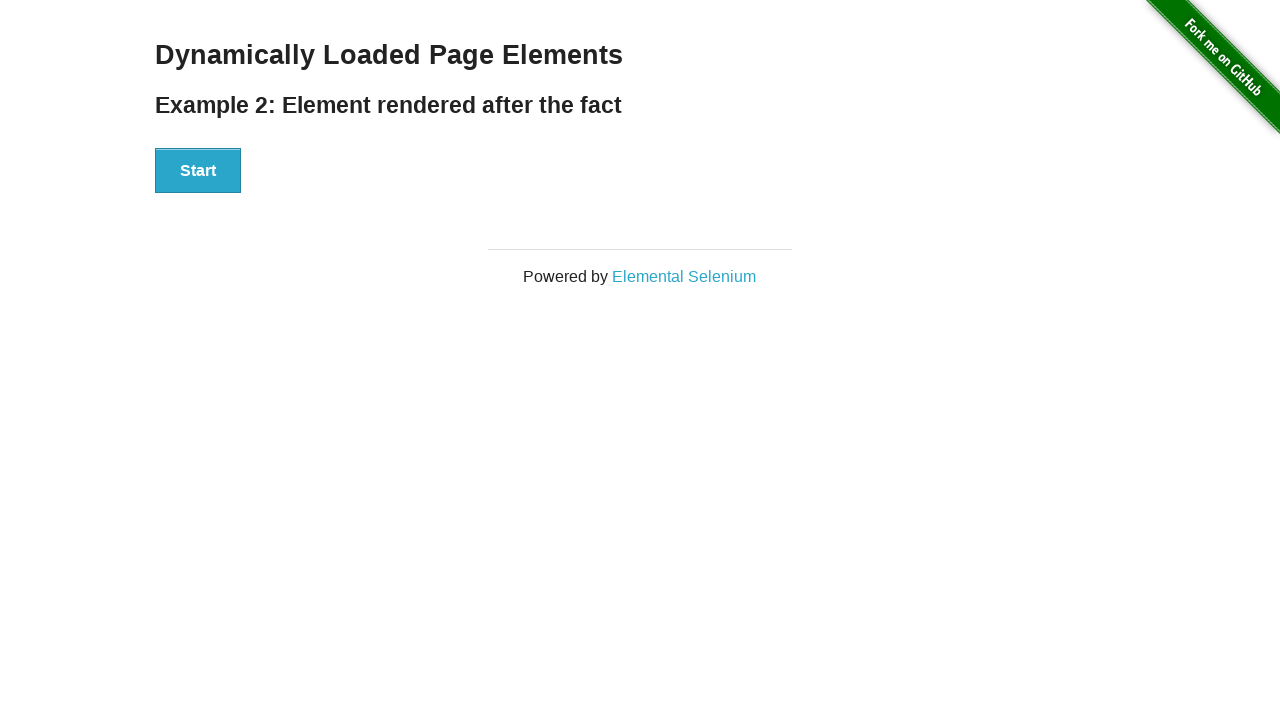

Clicked start button to initiate dynamic loading at (198, 171) on xpath=//div[@id='start']/button
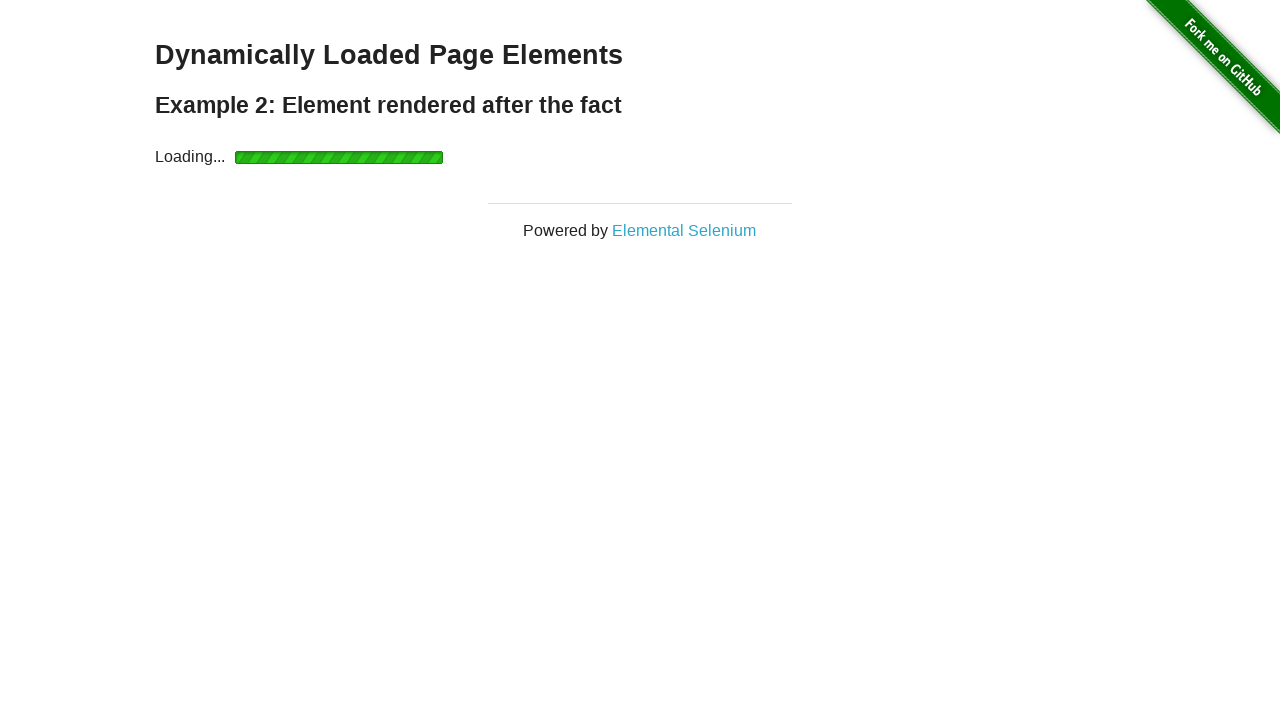

Waited for 'Hello World!' text to appear (implicit wait up to 7 seconds)
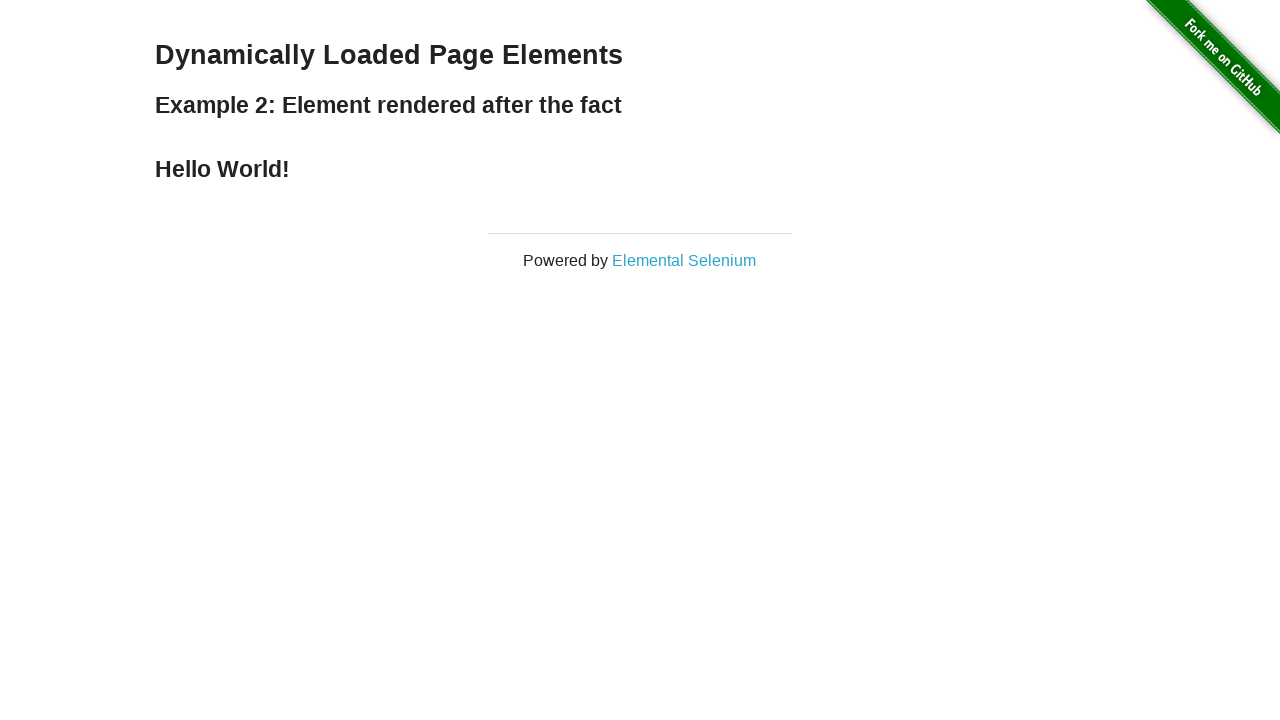

Verified 'Hello World!' text is visible on page
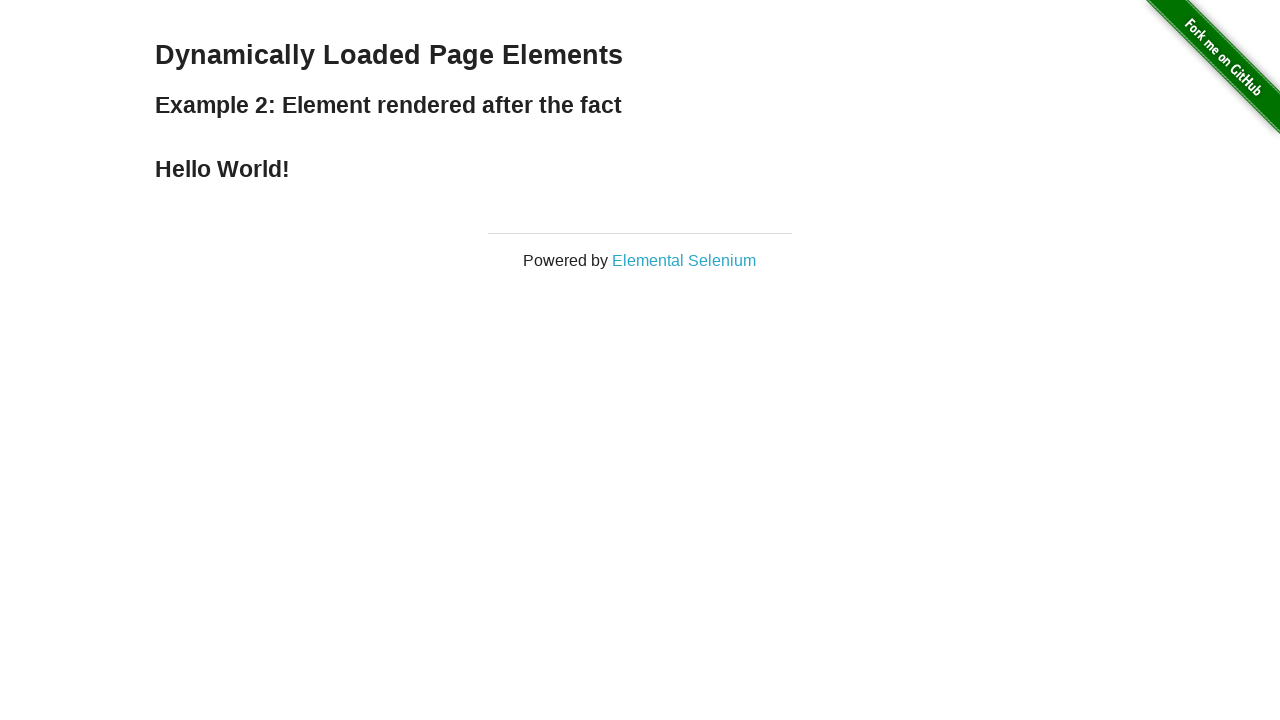

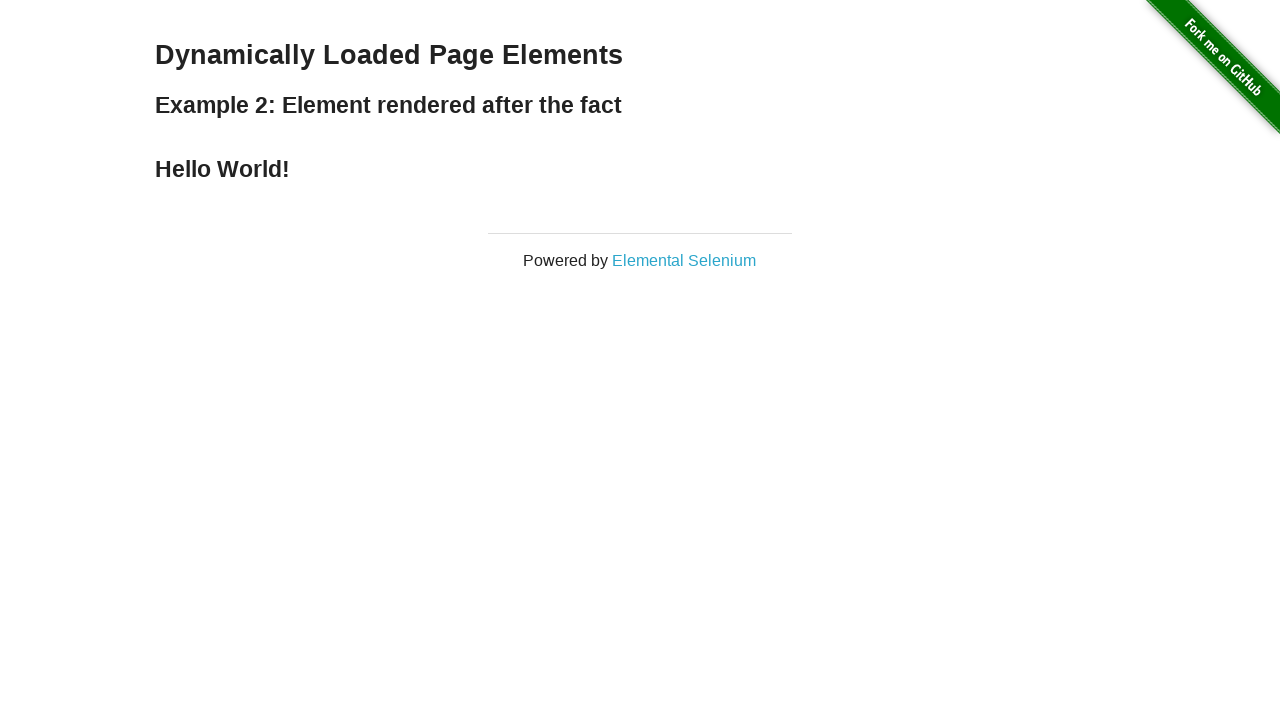